Tests drag and drop functionality by dragging an element from source to target within an iframe

Starting URL: http://jqueryui.com/droppable/

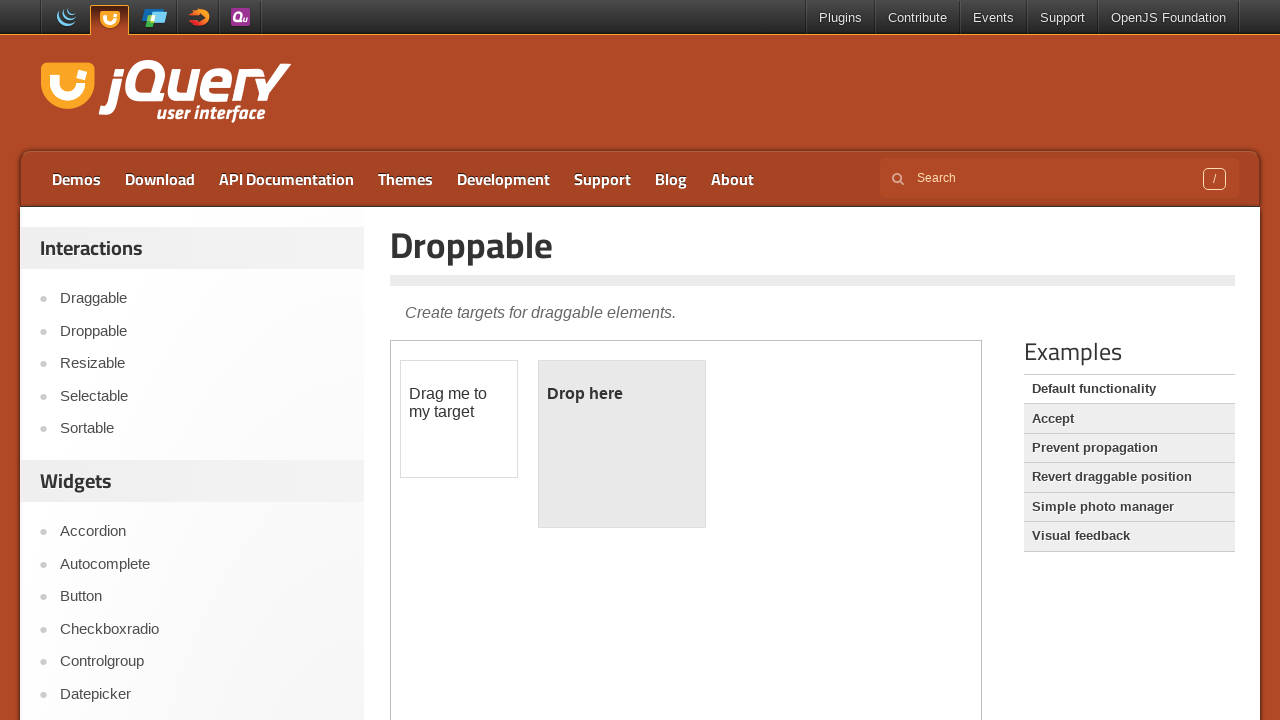

Located the first iframe containing the drag and drop demo
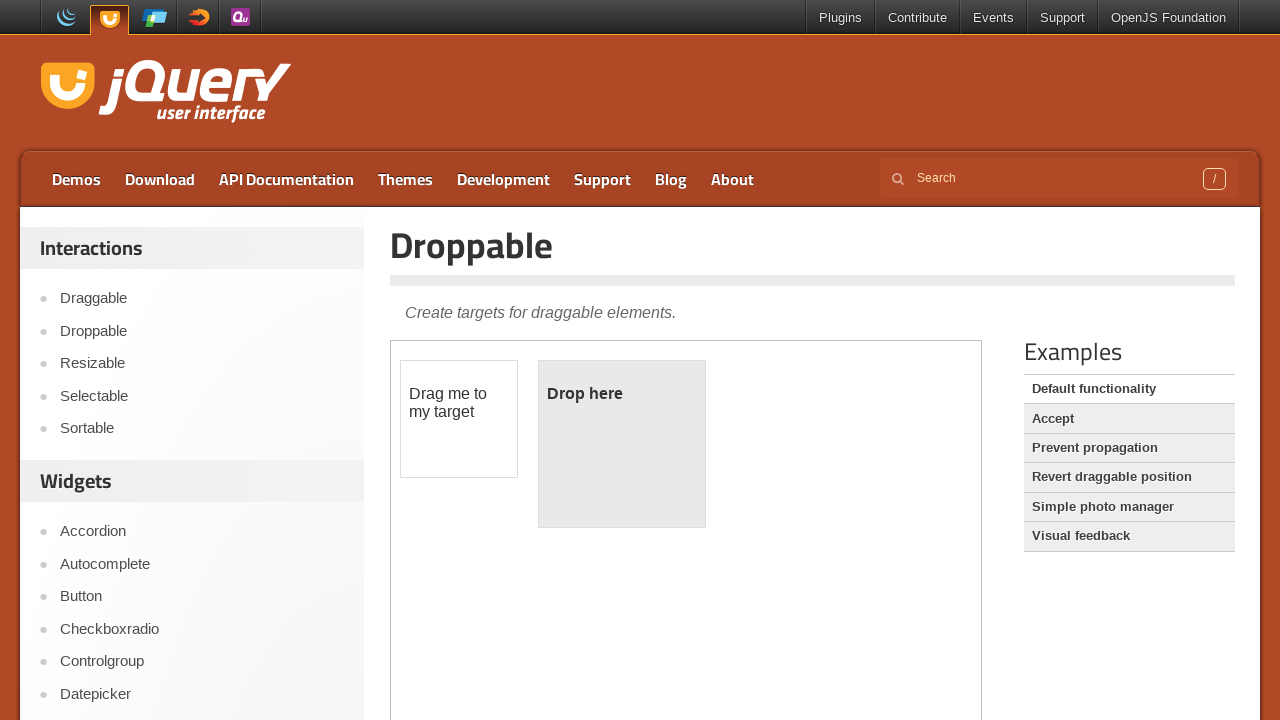

Located the draggable element with id 'draggable'
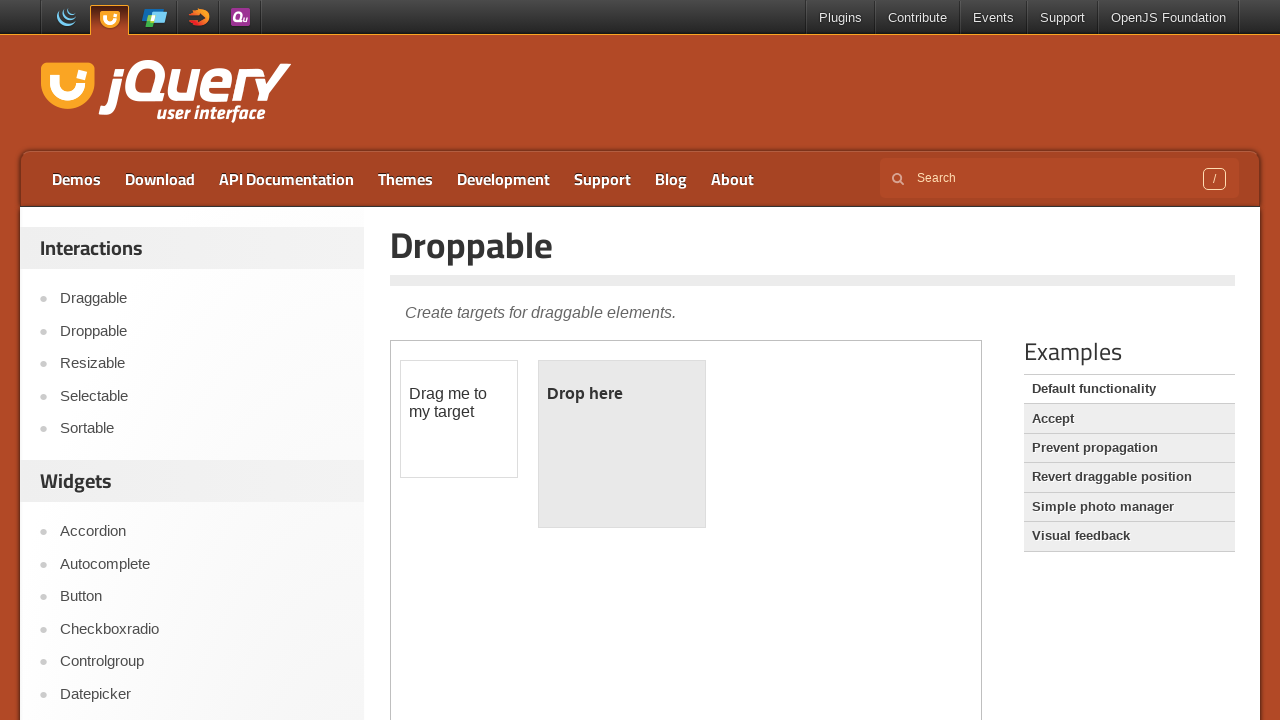

Located the droppable target element with id 'droppable'
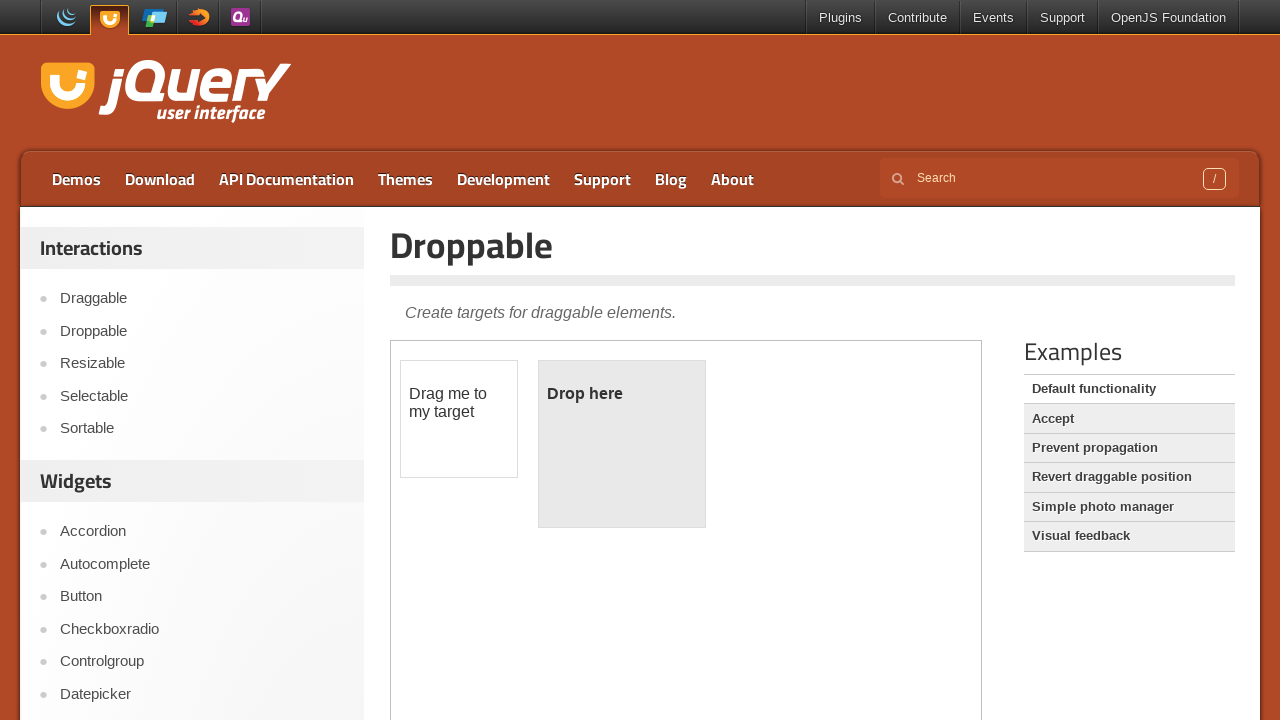

Performed drag and drop action from draggable element to droppable target at (622, 444)
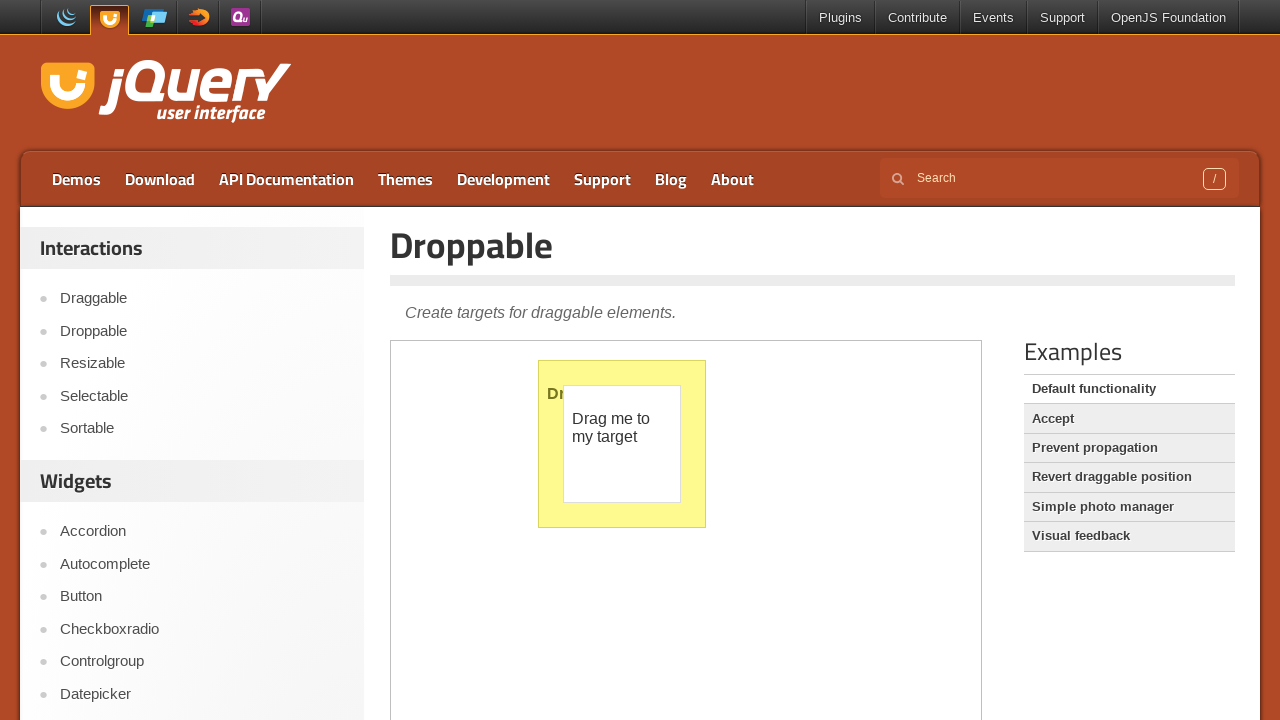

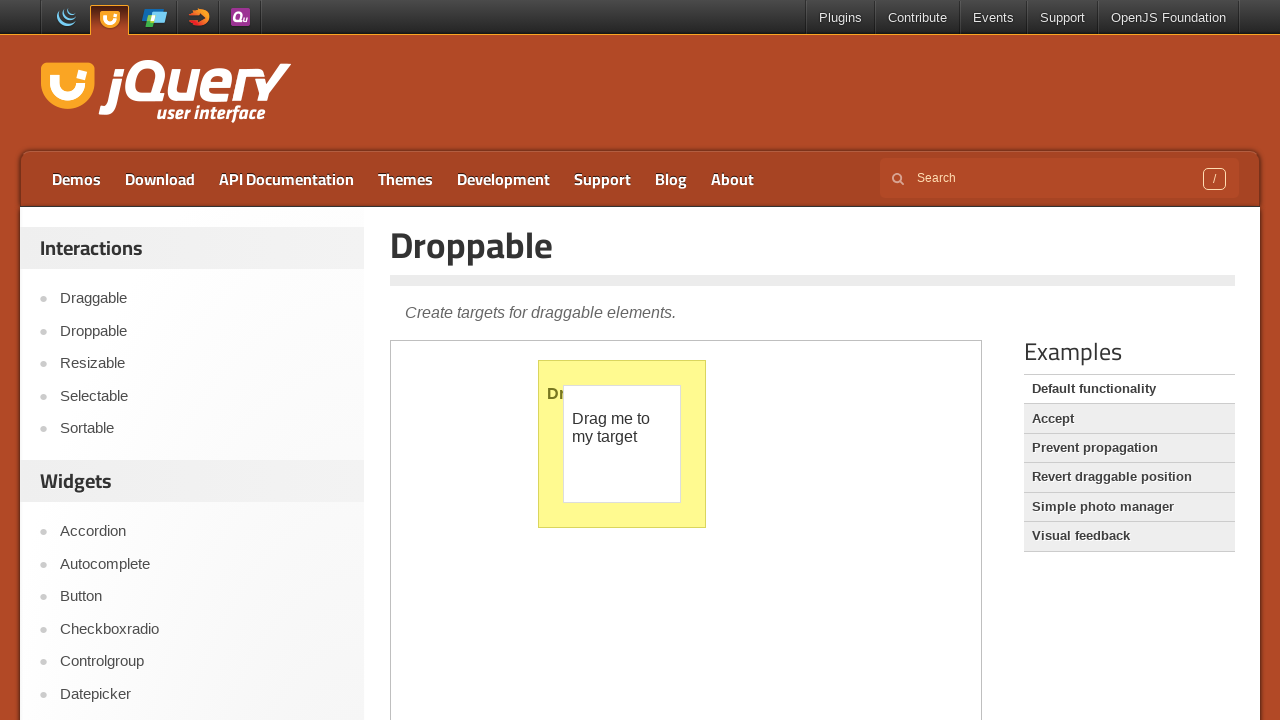